Tests a form interaction by reading a custom attribute value from an element, calculating a mathematical result based on that value, filling in the answer field, checking two checkboxes, and submitting the form.

Starting URL: http://suninjuly.github.io/get_attribute.html

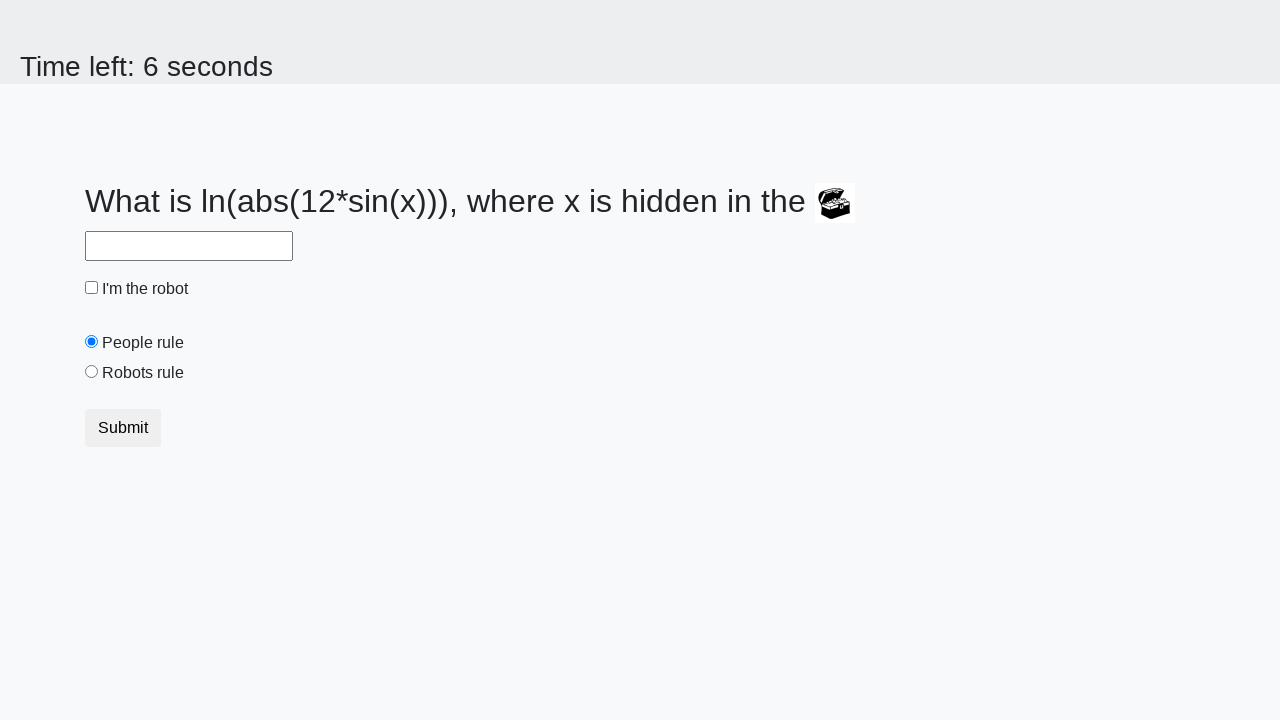

Located treasure element
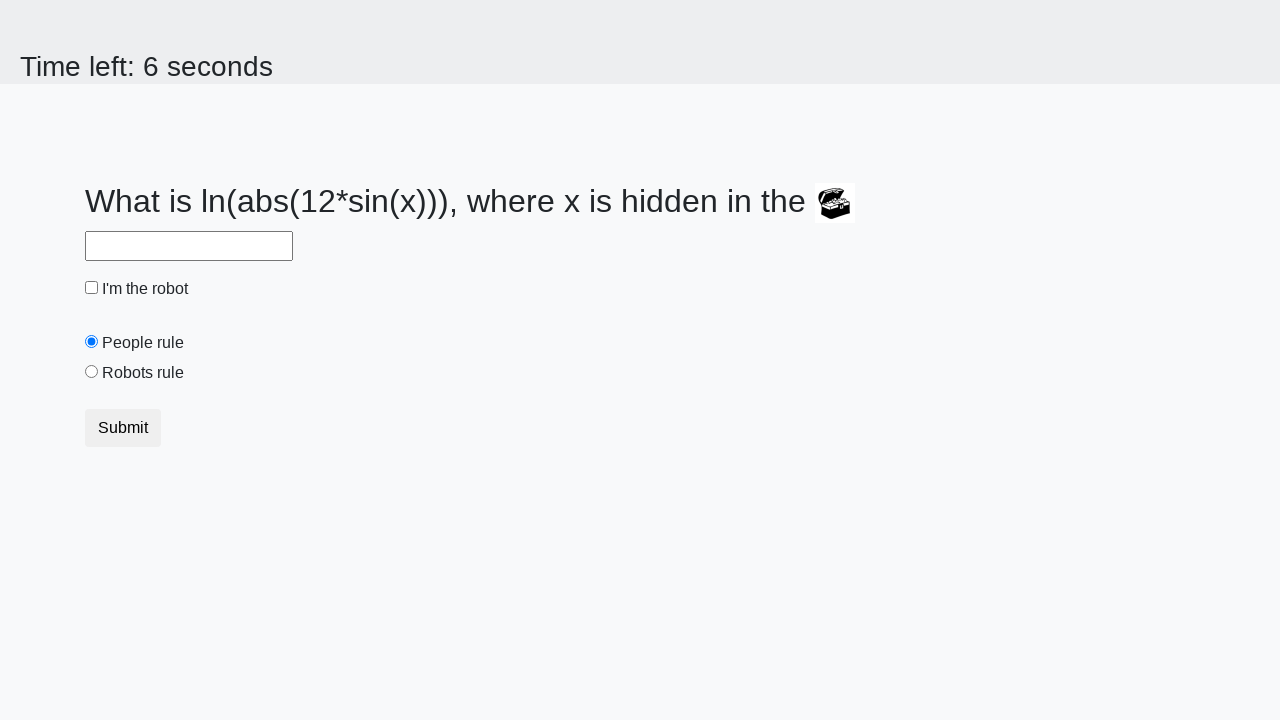

Retrieved custom attribute 'valuex' with value: 544
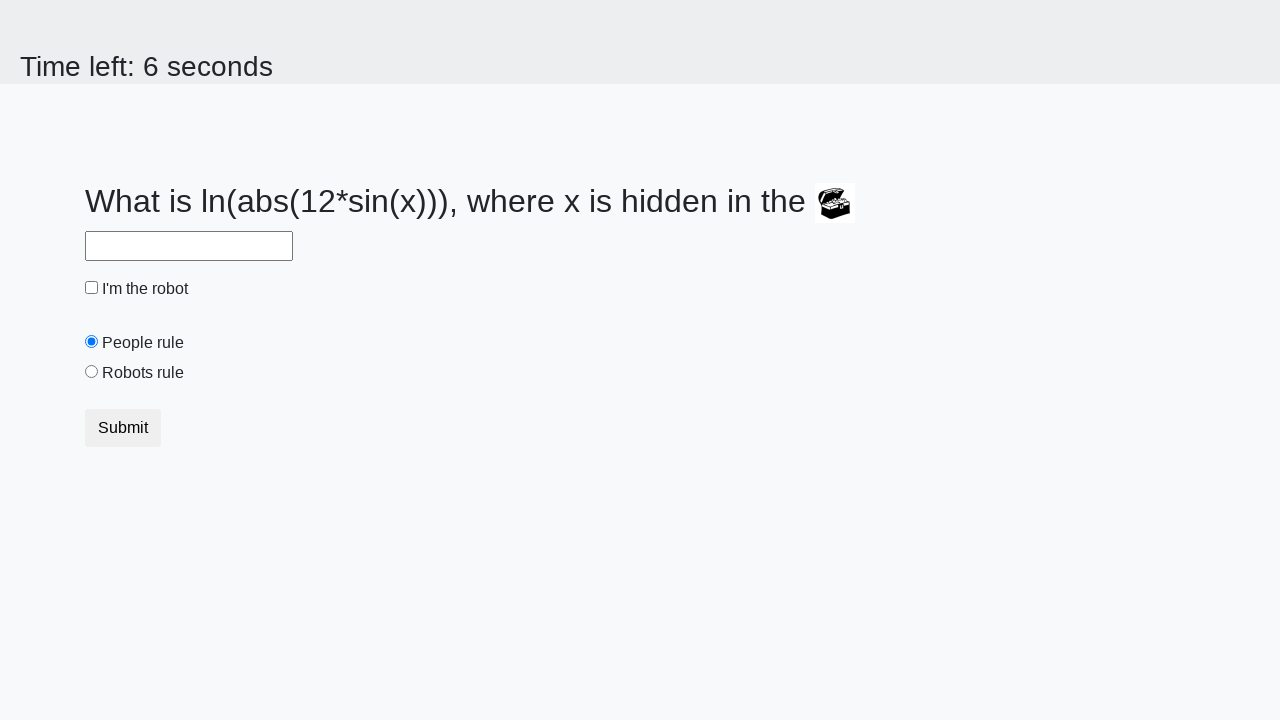

Calculated answer: 1.757880696262219
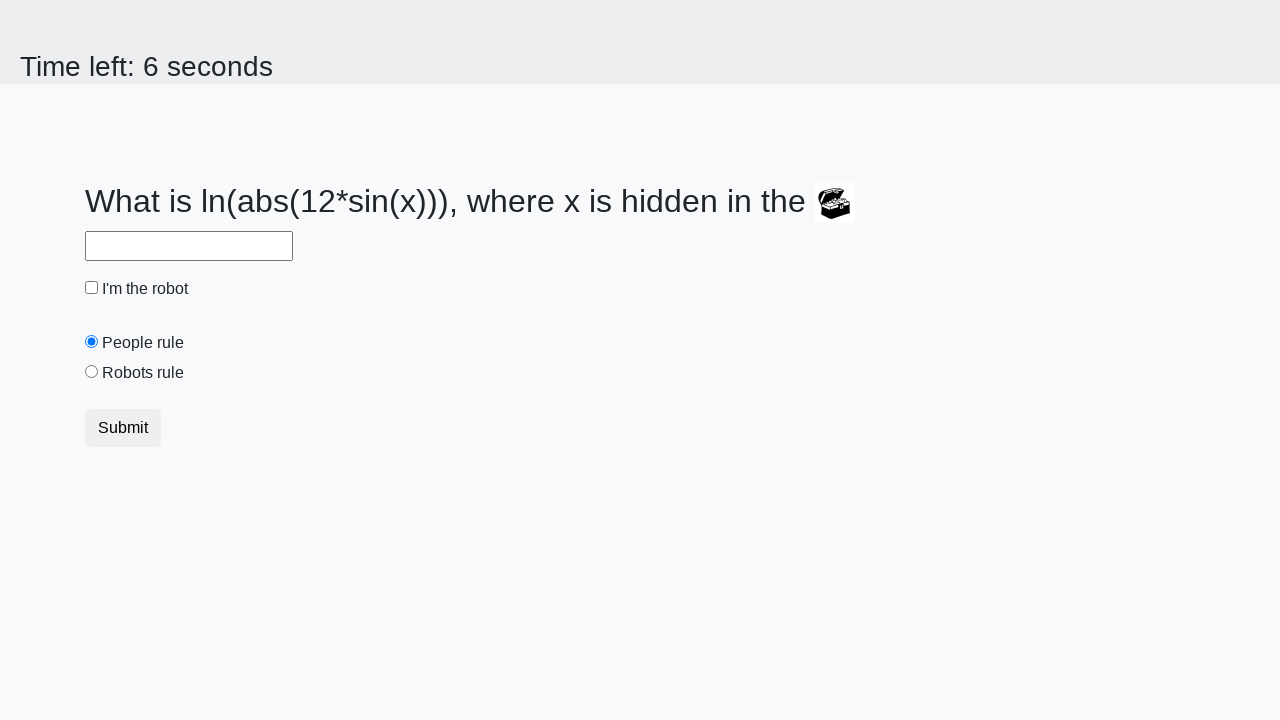

Filled answer field with calculated value: 1.757880696262219 on #answer
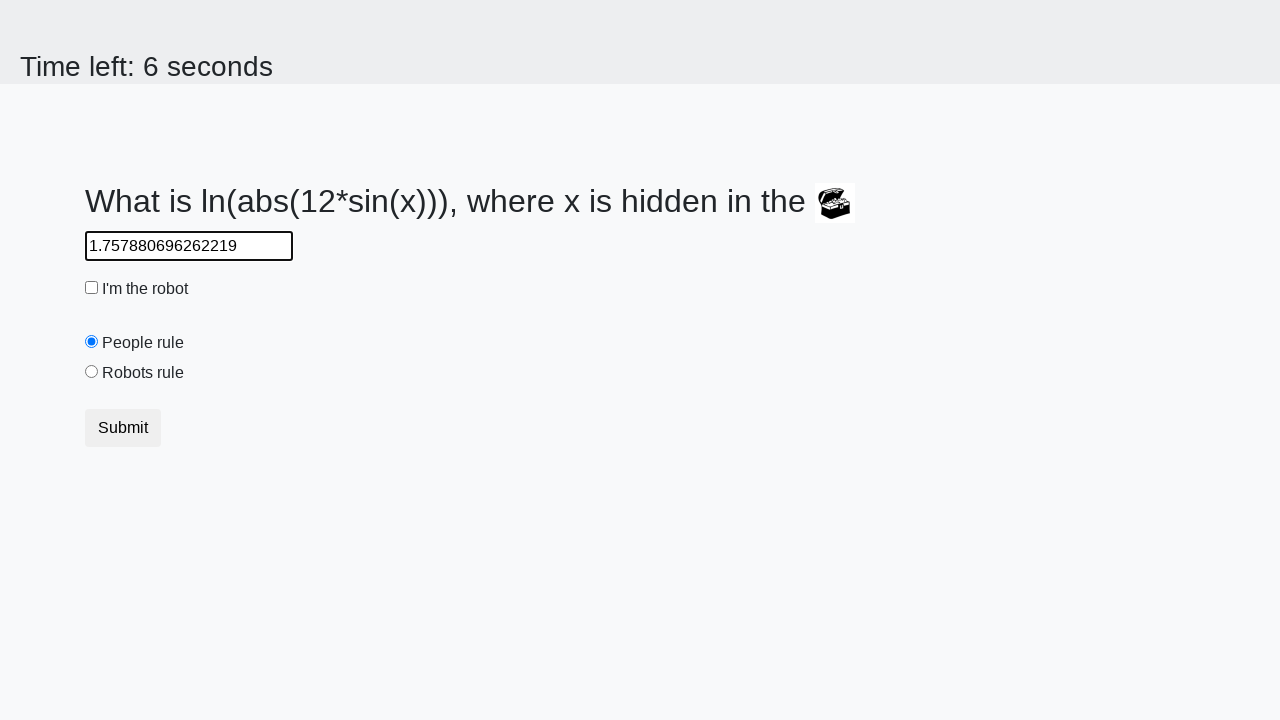

Checked the robot checkbox at (92, 288) on #robotCheckbox
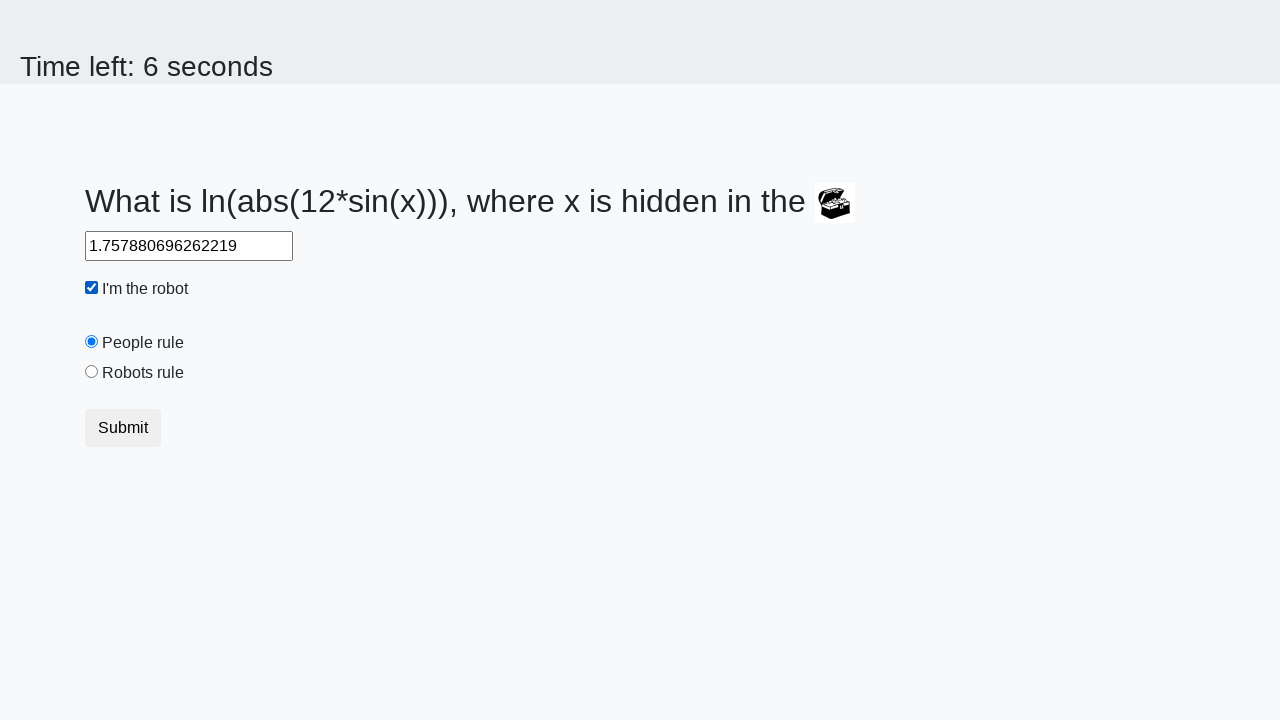

Checked the robots rule checkbox at (92, 372) on #robotsRule
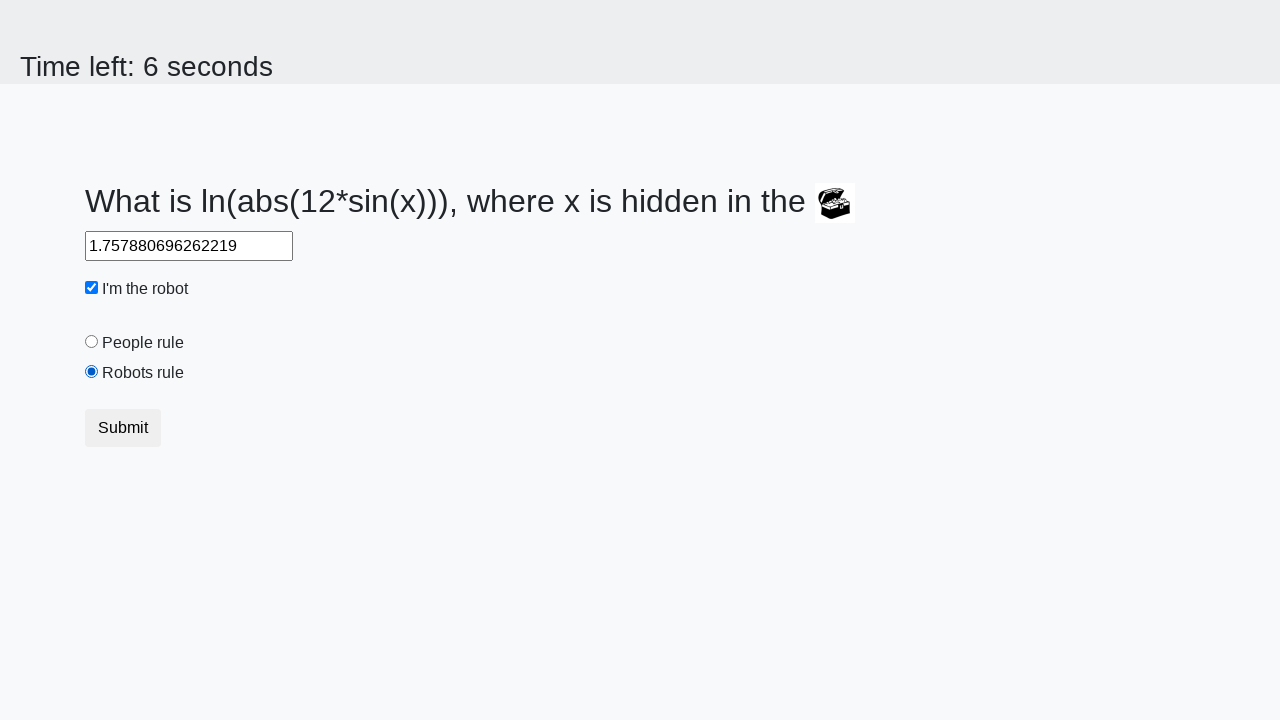

Clicked submit button to submit the form at (123, 428) on button.btn
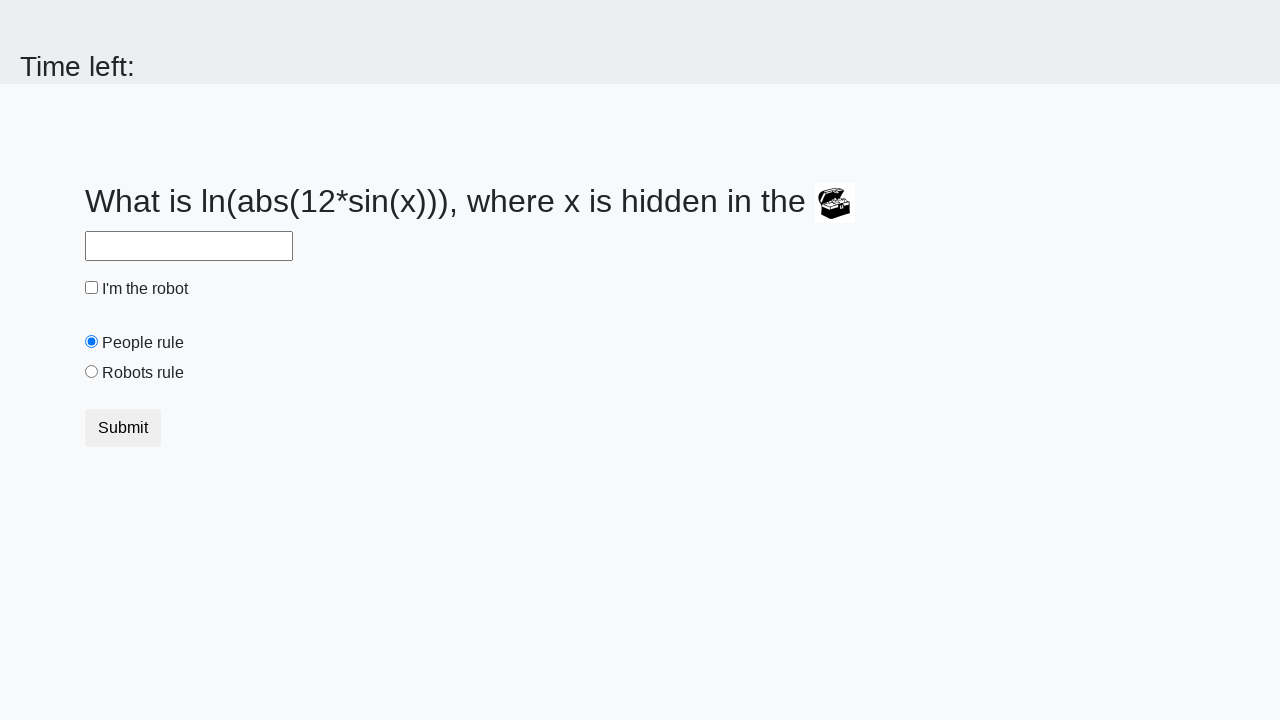

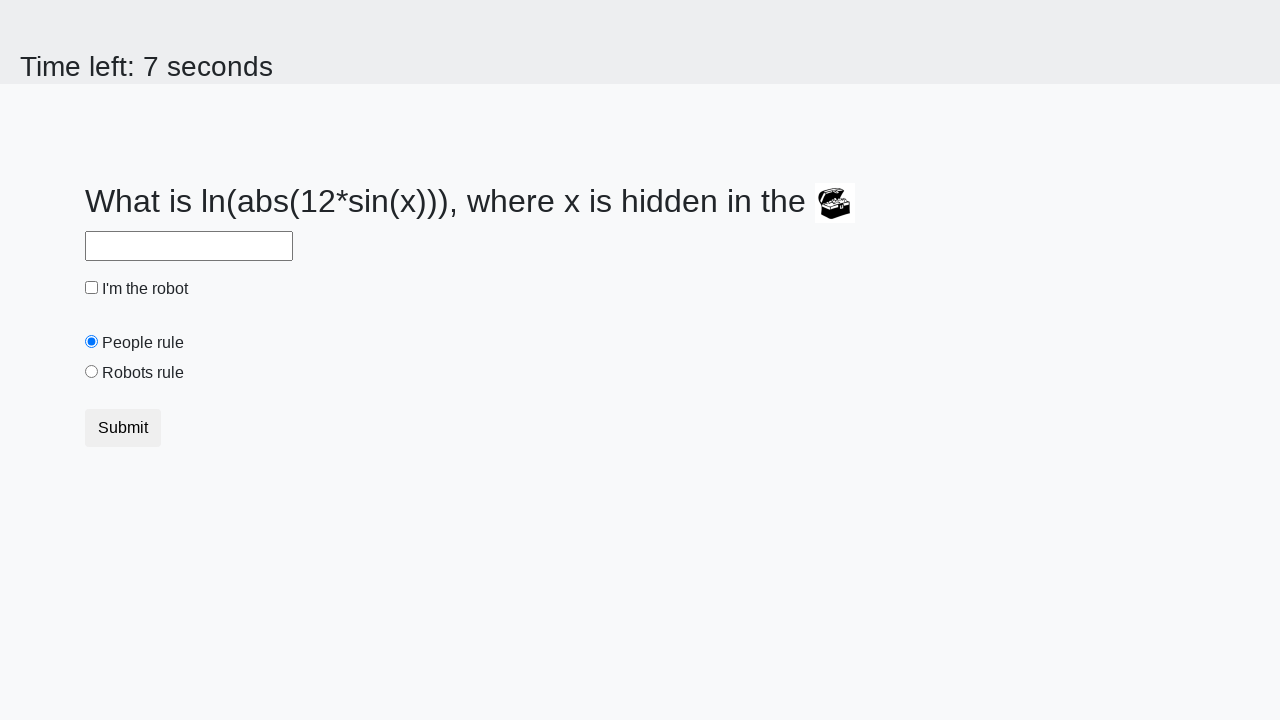